Navigates to RedBus homepage. Despite the test name suggesting account deletion, the test only loads the homepage.

Starting URL: https://www.redbus.in/

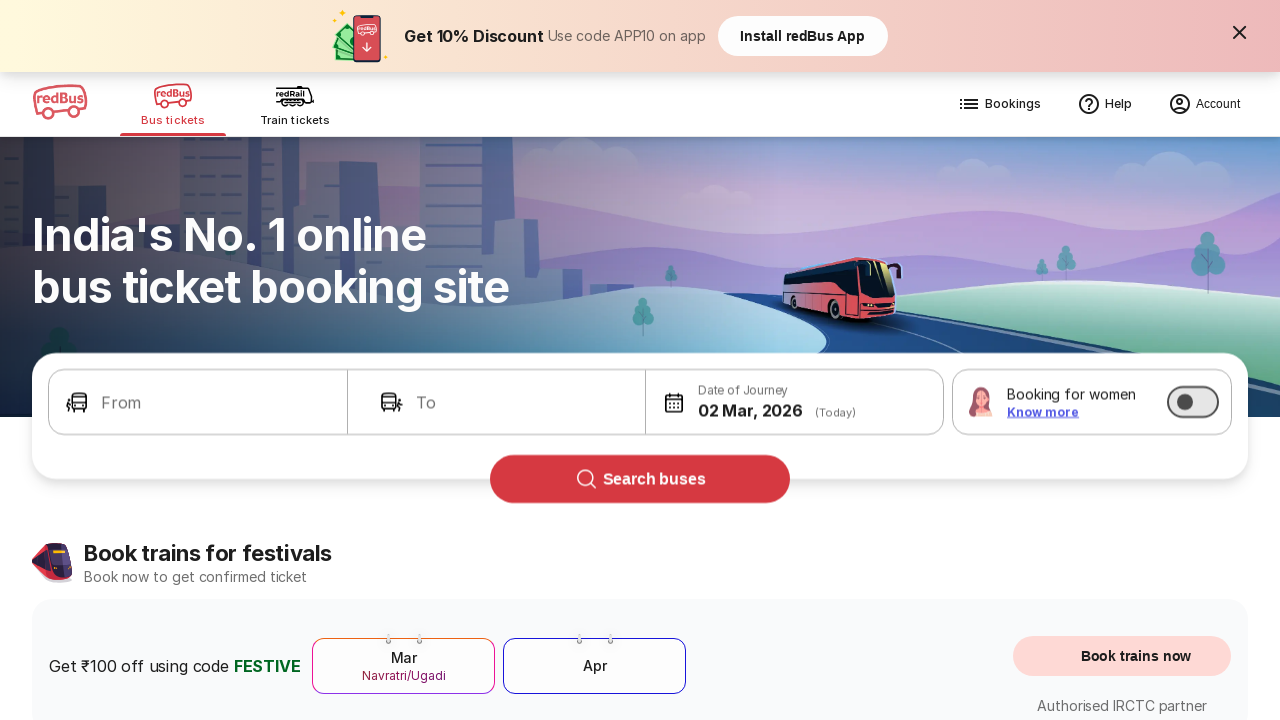

Waited for RedBus homepage to load (domcontentloaded state)
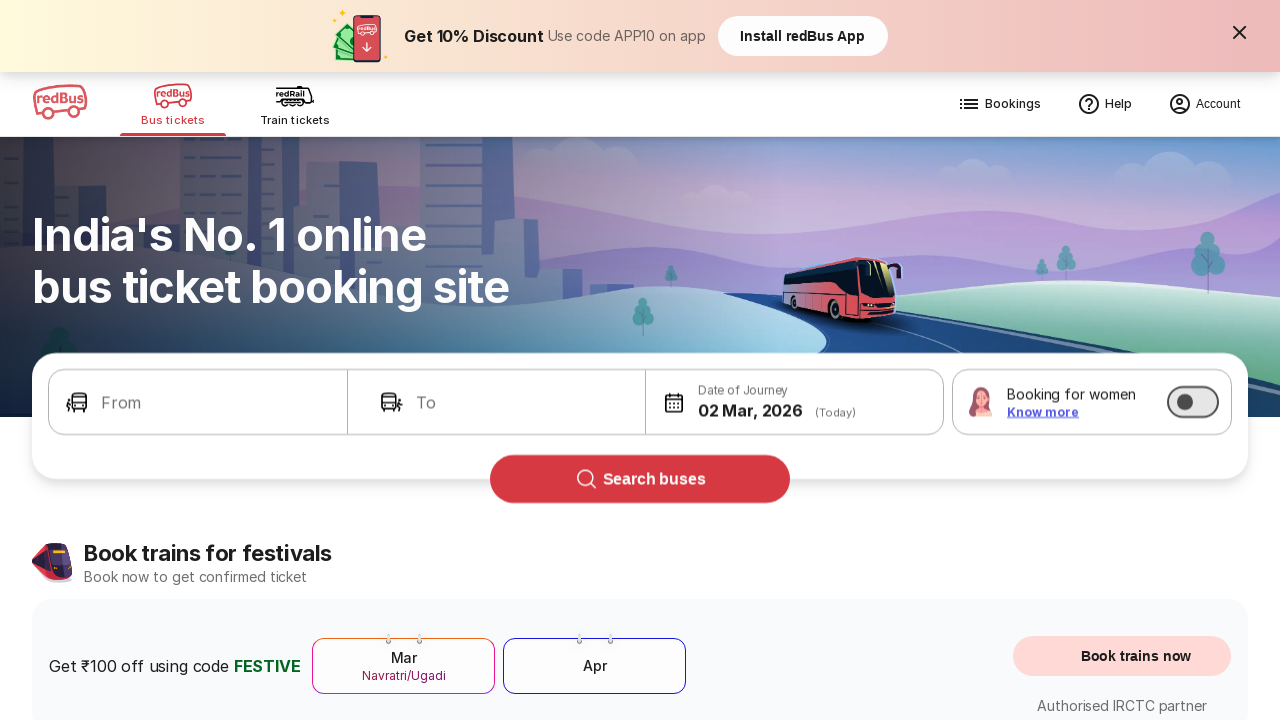

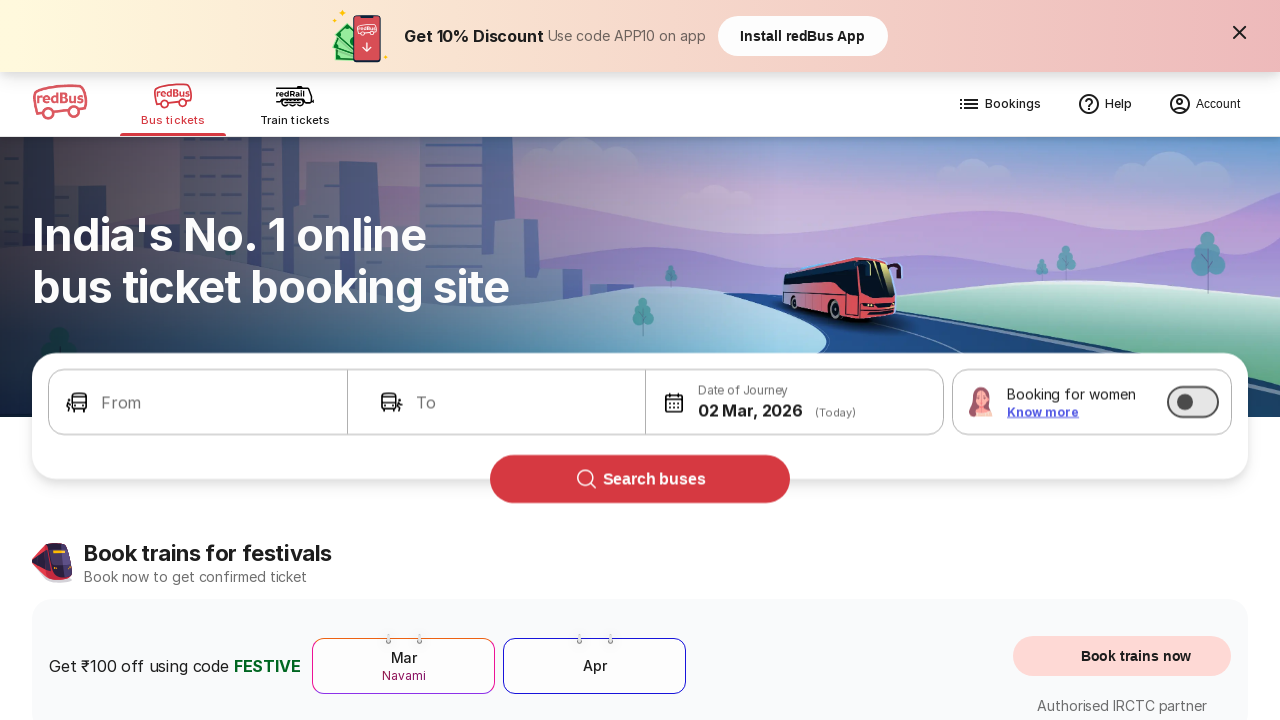